Verifies that the table contains an employee with username 'kkanani'

Starting URL: http://automationbykrishna.com/index.html#

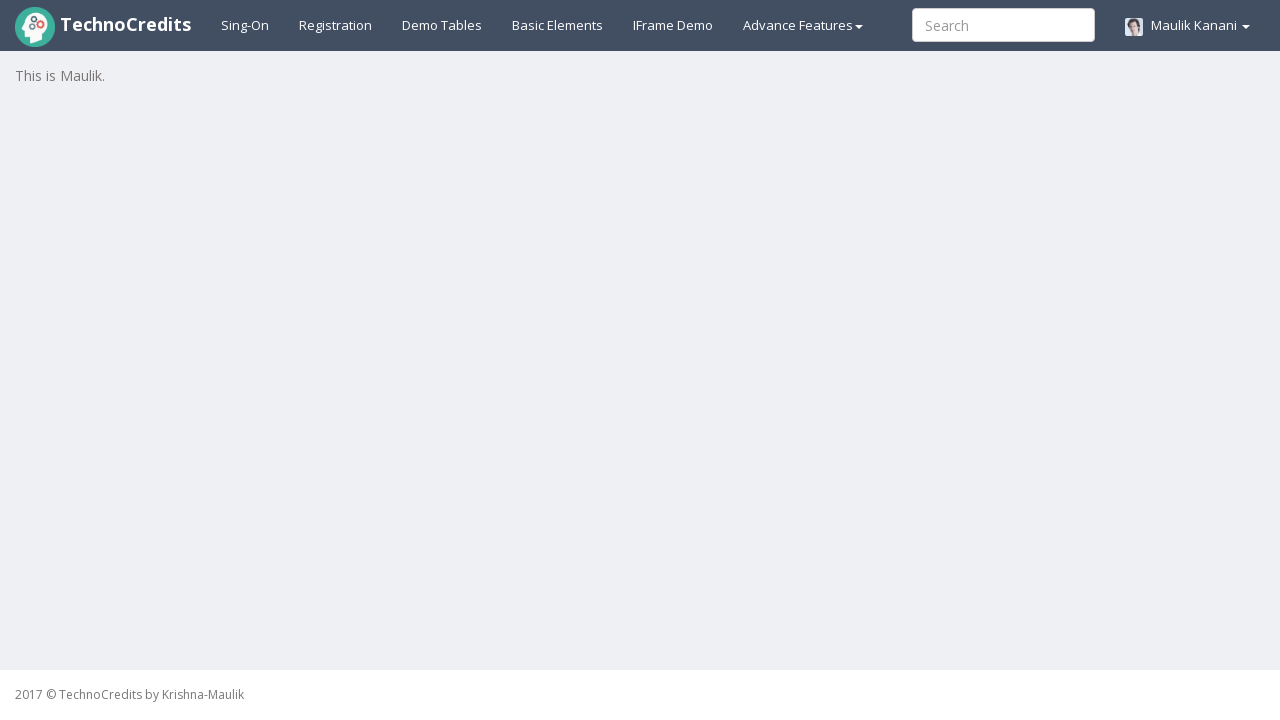

Clicked on demo tables link at (442, 25) on a#demotable
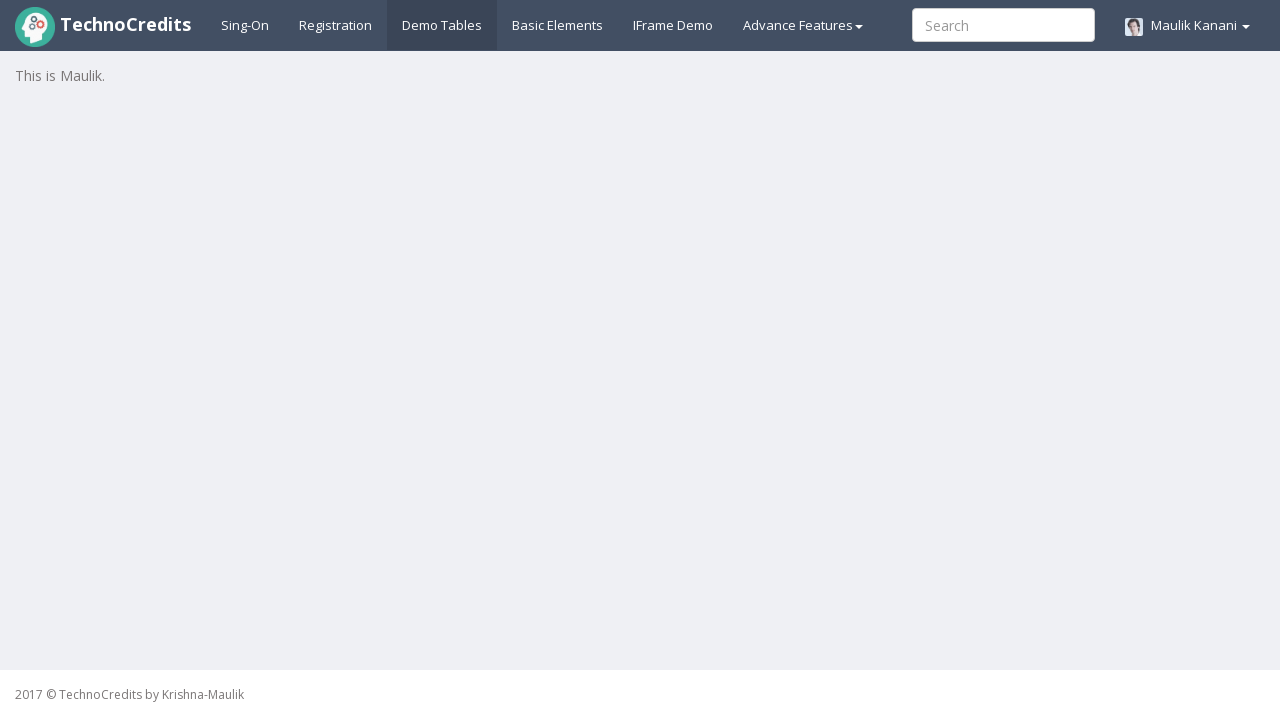

Table loaded successfully
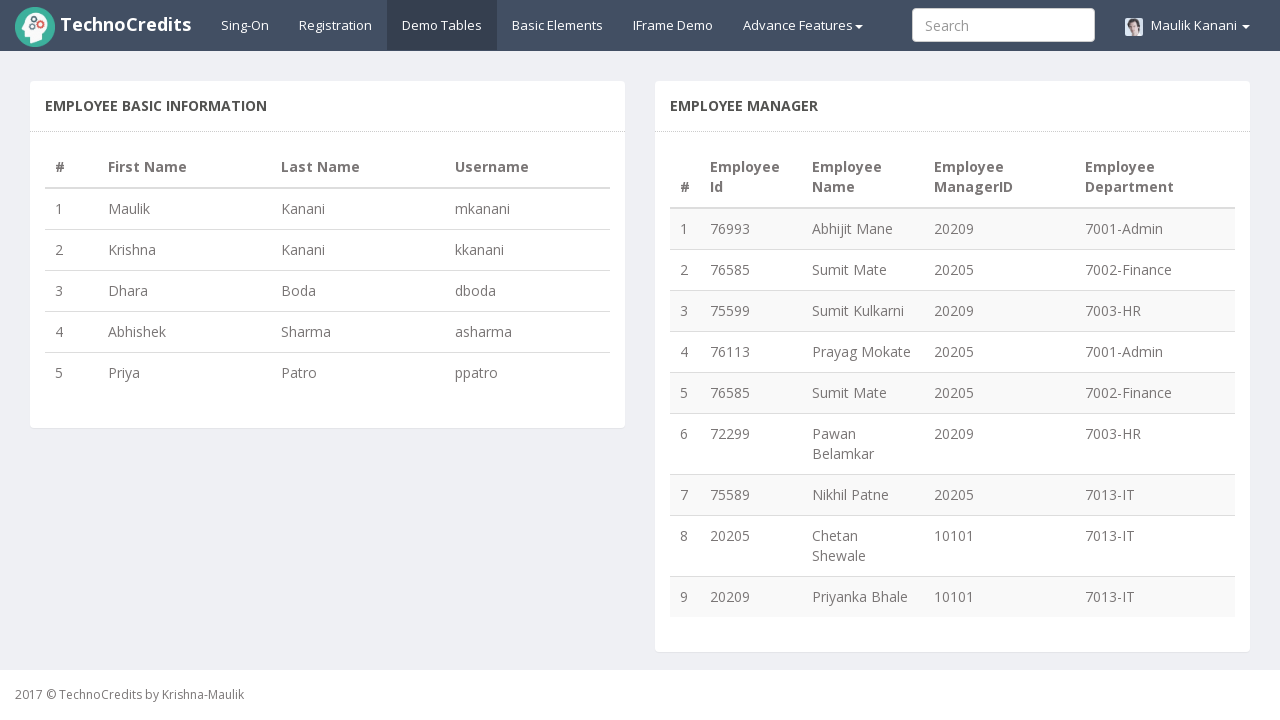

Retrieved all table rows
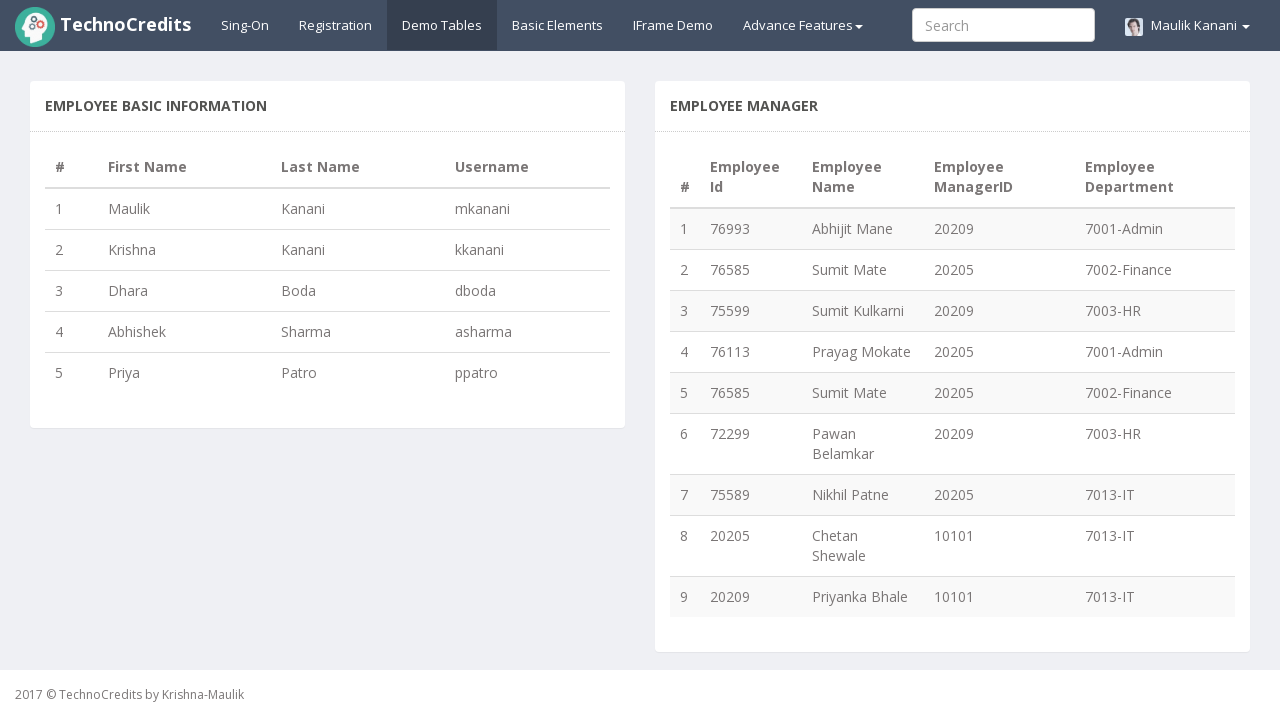

Checked username in row 1: mkanani
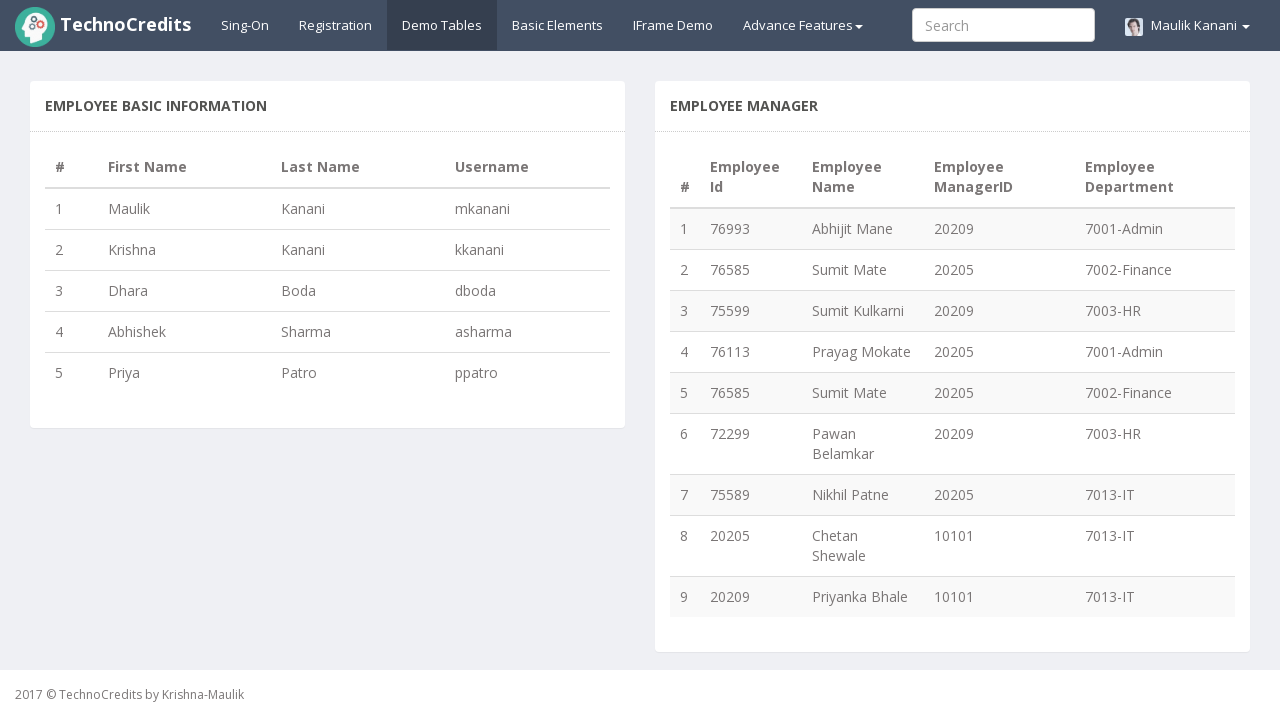

Checked username in row 2: kkanani
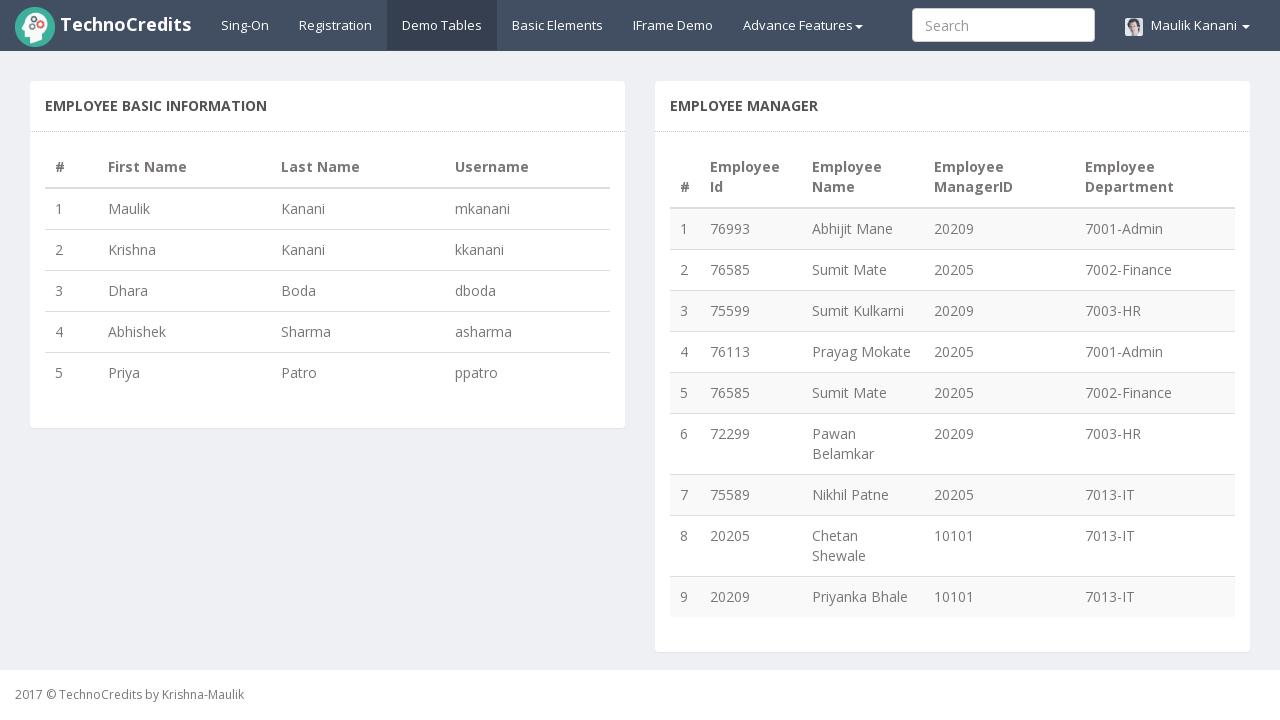

Found employee with username 'kkanani'
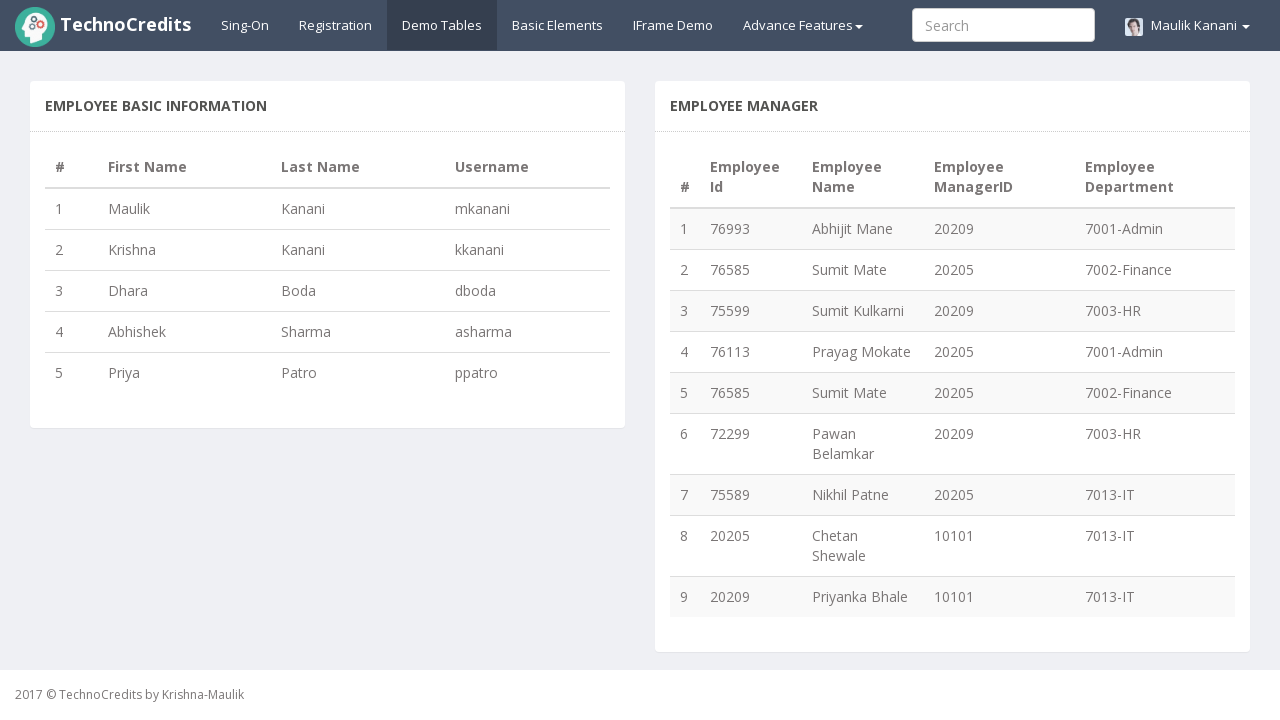

Assertion passed: Employee 'kkanani' verified in table
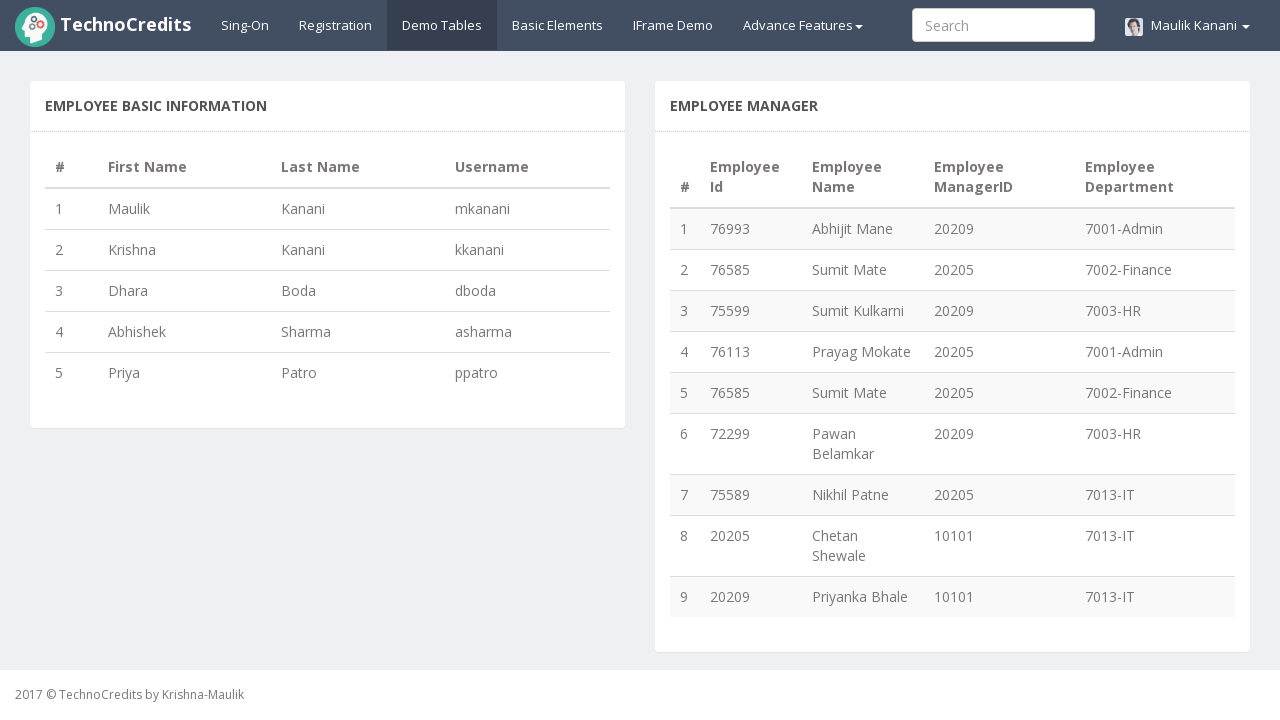

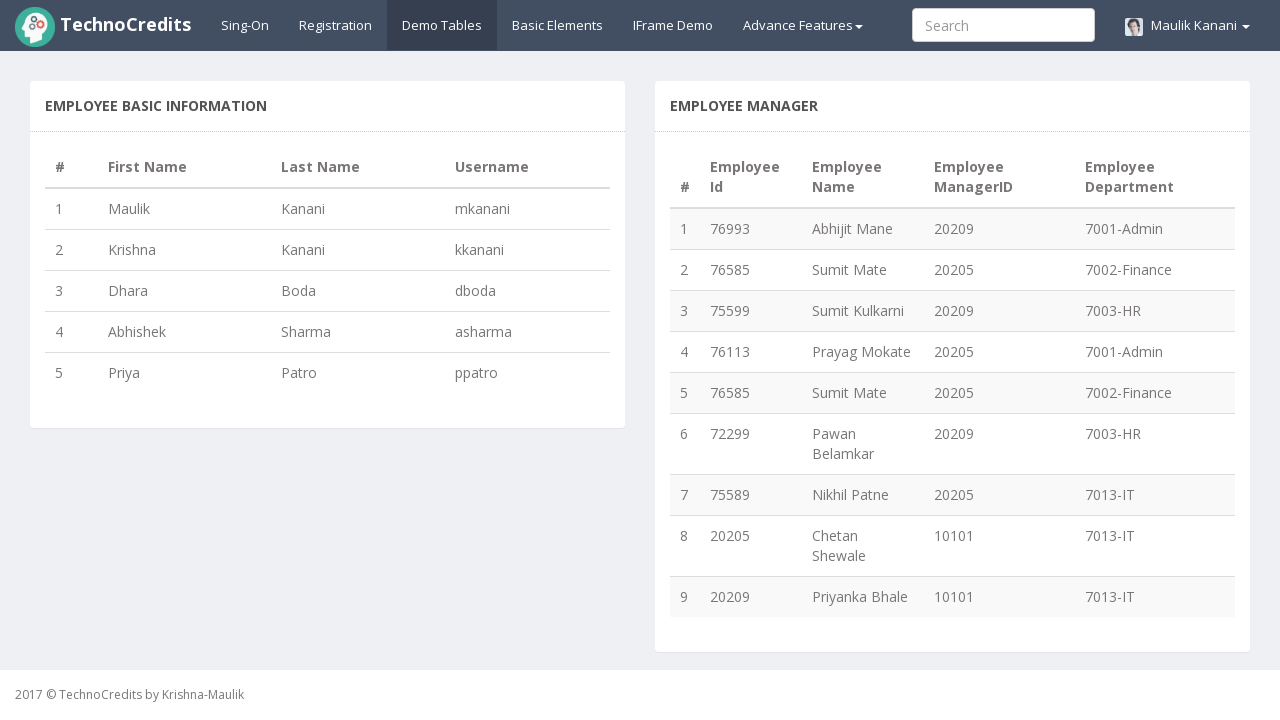